Tests dynamic controls with explicit waits by clicking Remove button, waiting for "It's gone!" message to appear, then clicking Add button and waiting for "It's back!" message

Starting URL: https://the-internet.herokuapp.com/dynamic_controls

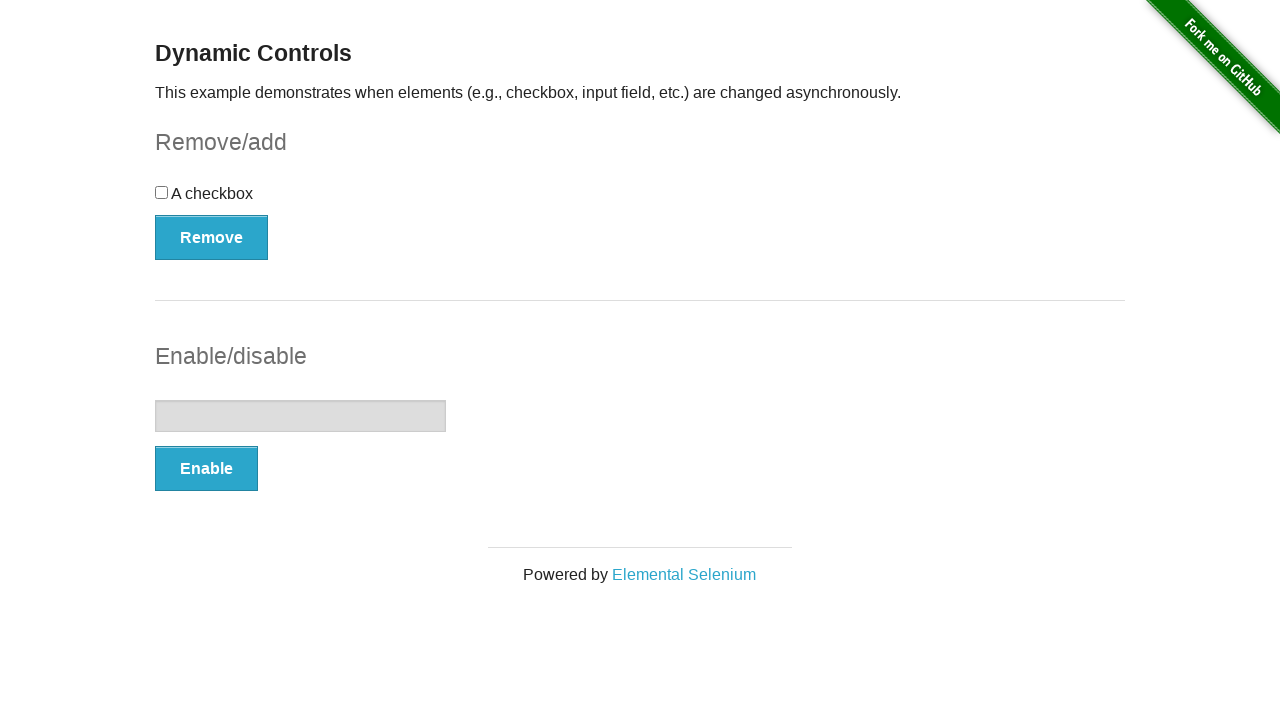

Clicked Remove button to trigger dynamic control removal at (212, 237) on button[onclick='swapCheckbox()']
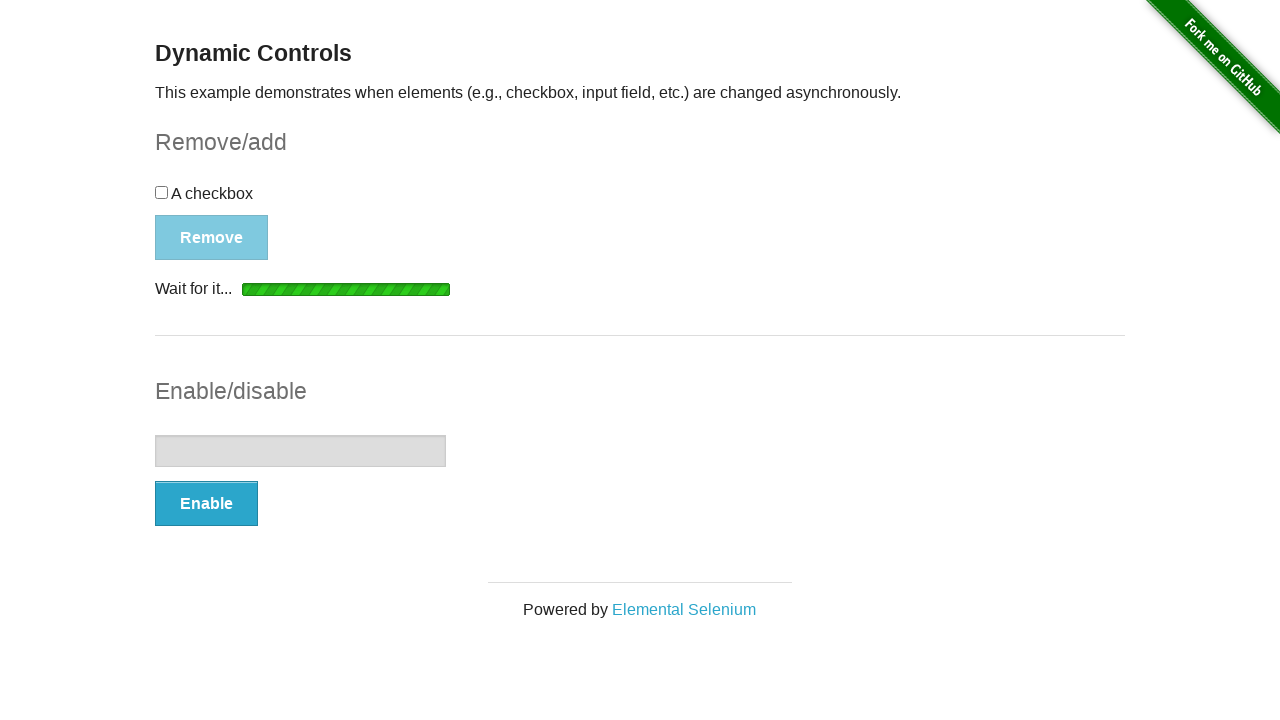

Waited for 'It's gone!' message to appear
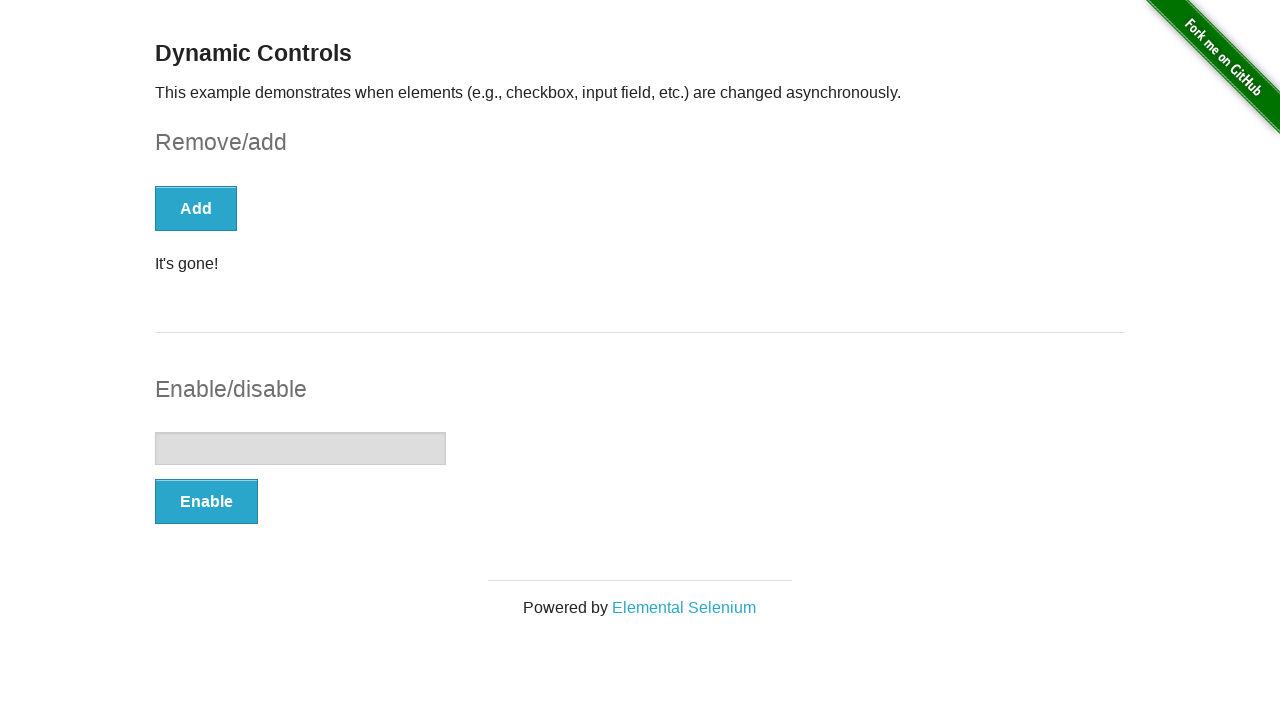

Verified 'It's gone!' message is visible
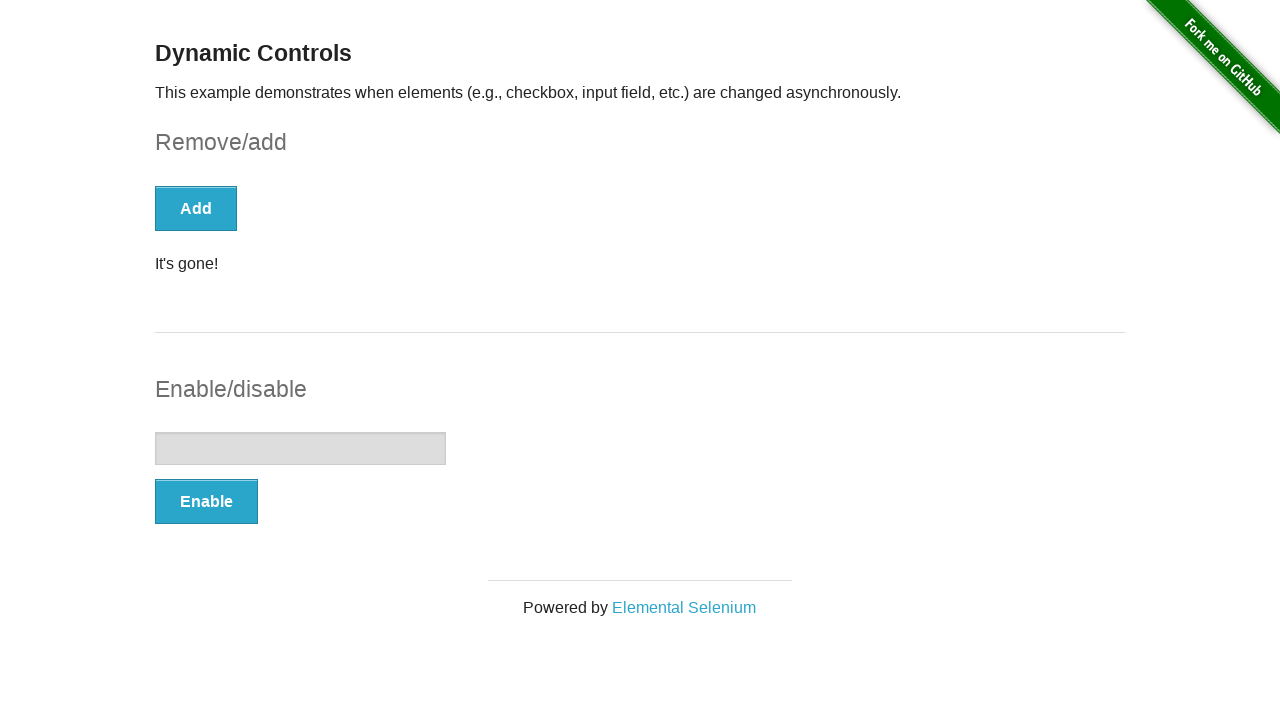

Clicked Add button to restore dynamic control at (196, 208) on button:has-text('Add')
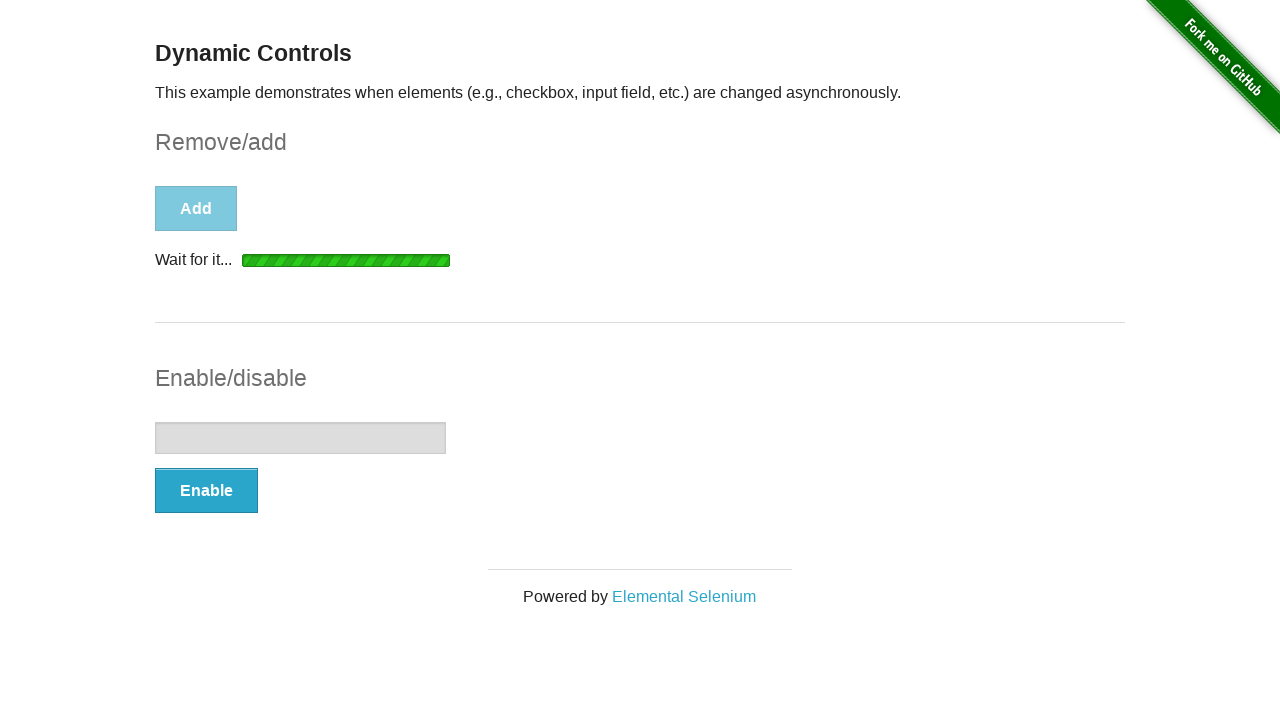

Waited for 'It's back!' message to appear
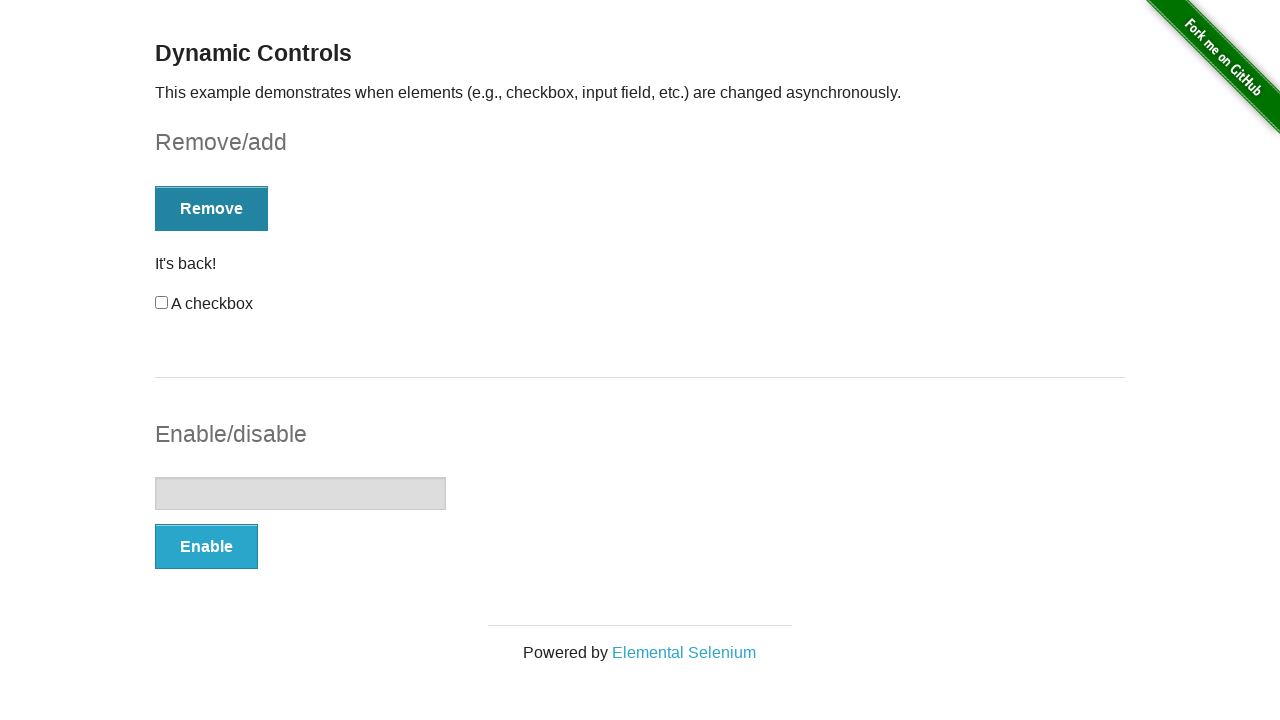

Verified 'It's back!' message is visible
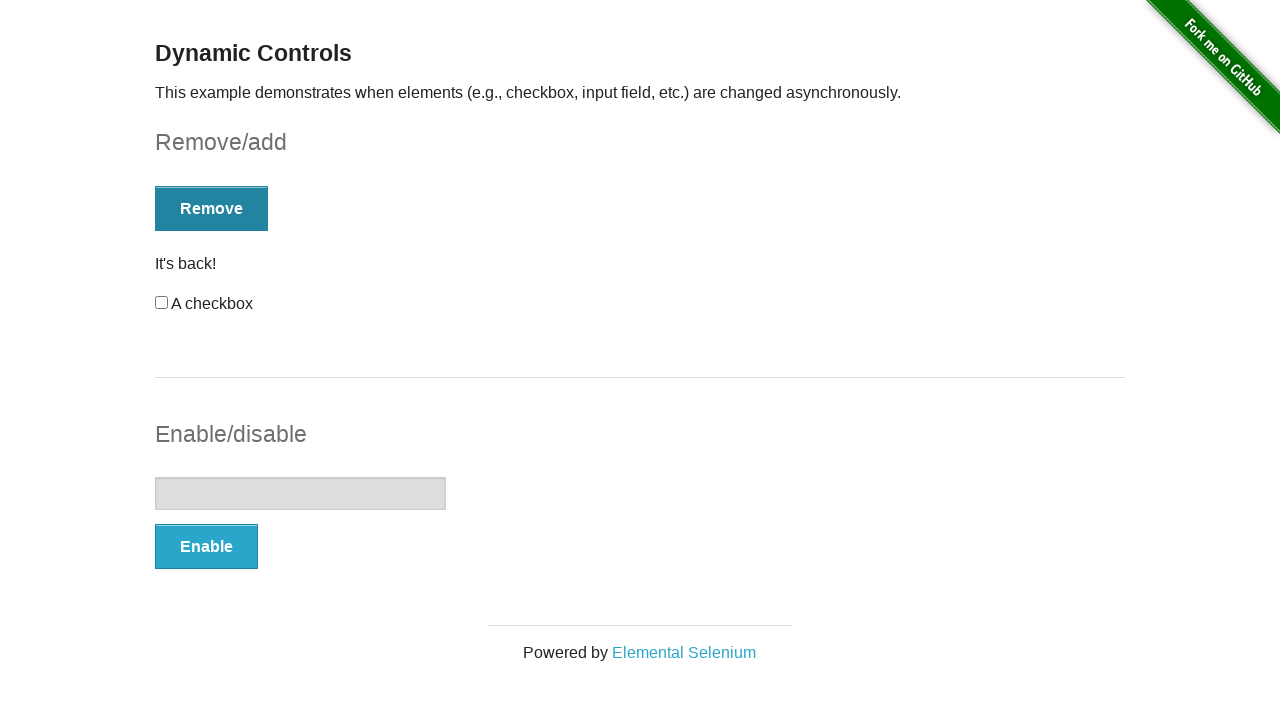

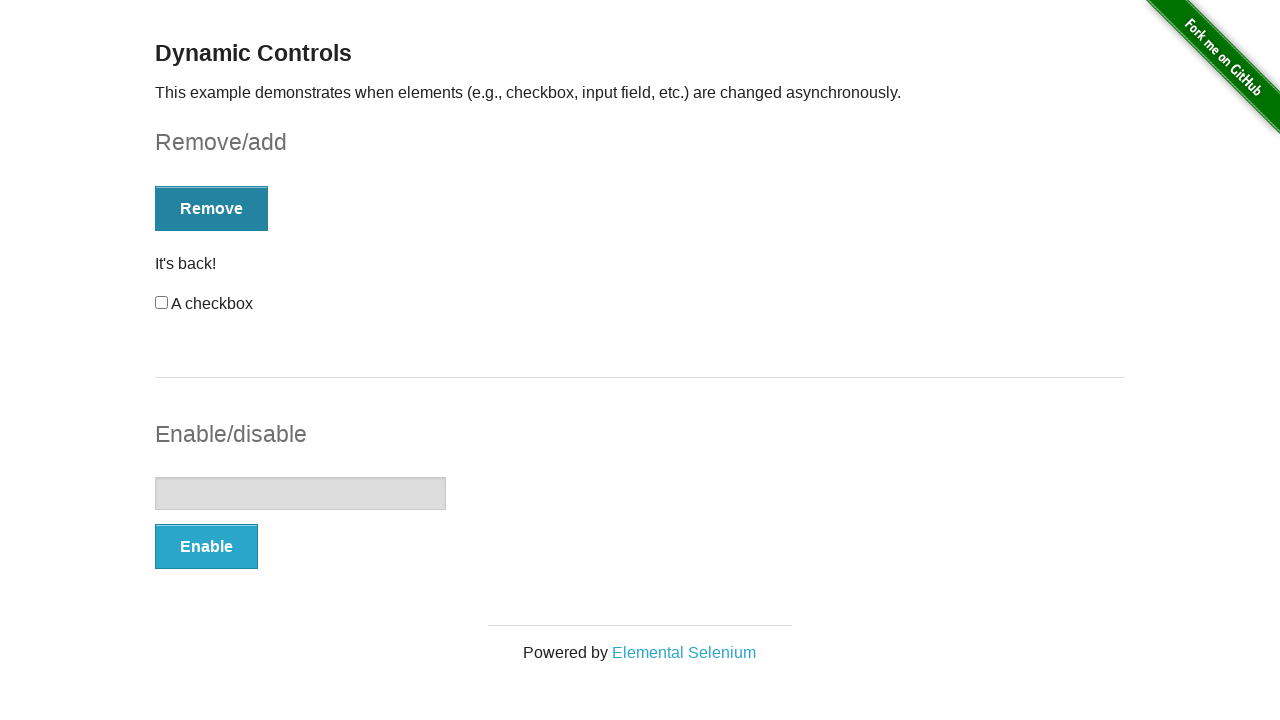